Tests adding todo items by creating two todos and verifying they appear in the list

Starting URL: https://demo.playwright.dev/todomvc

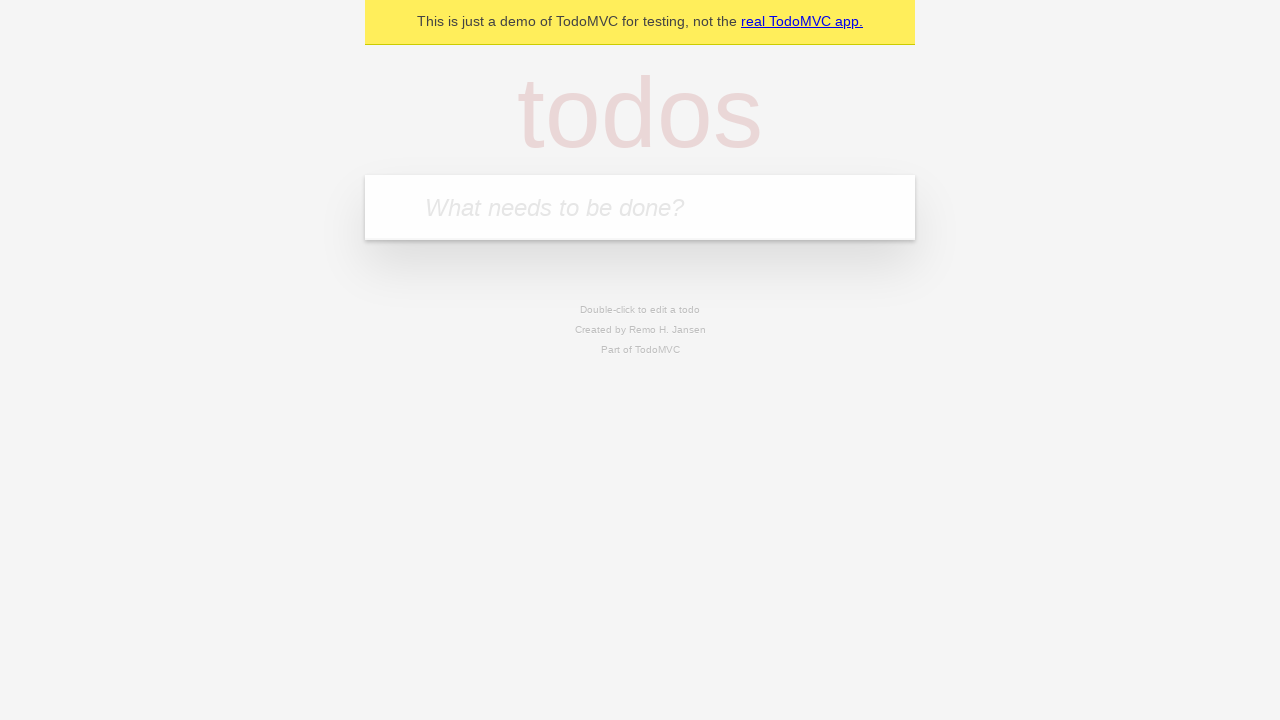

Filled first todo input with 'buy some cheese' on .new-todo
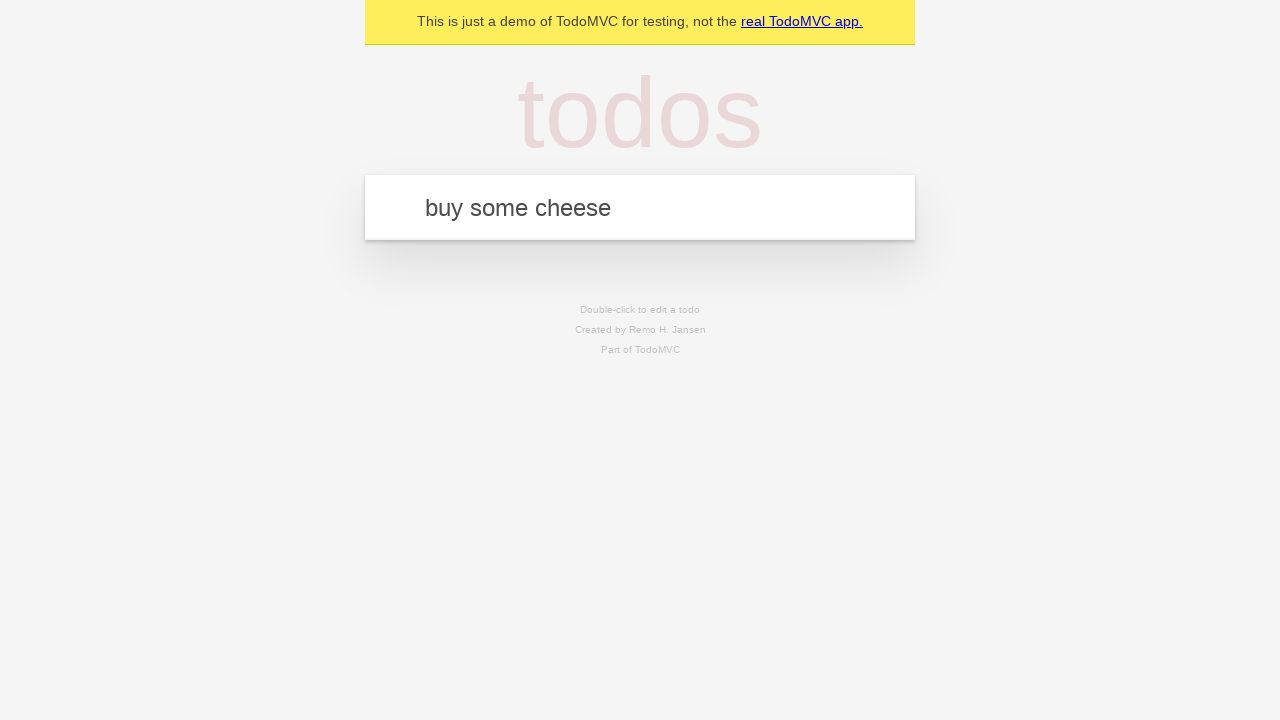

Pressed Enter to create first todo on .new-todo
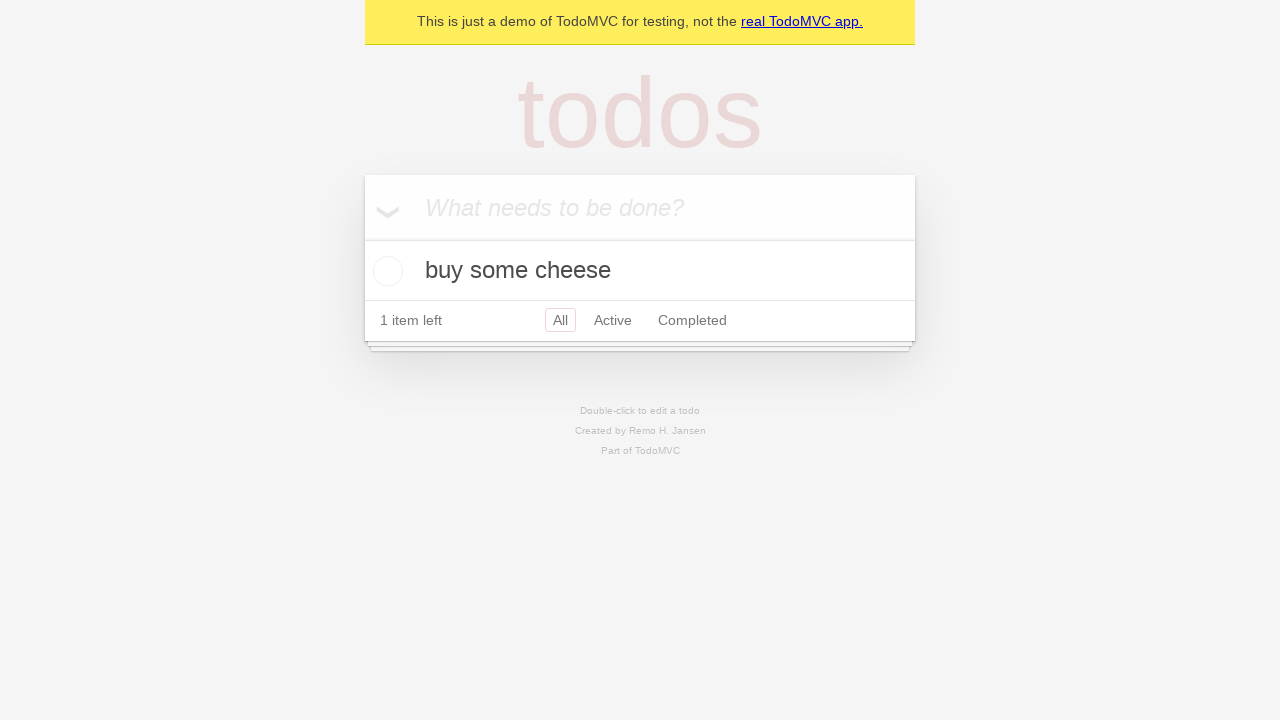

First todo appeared in the list
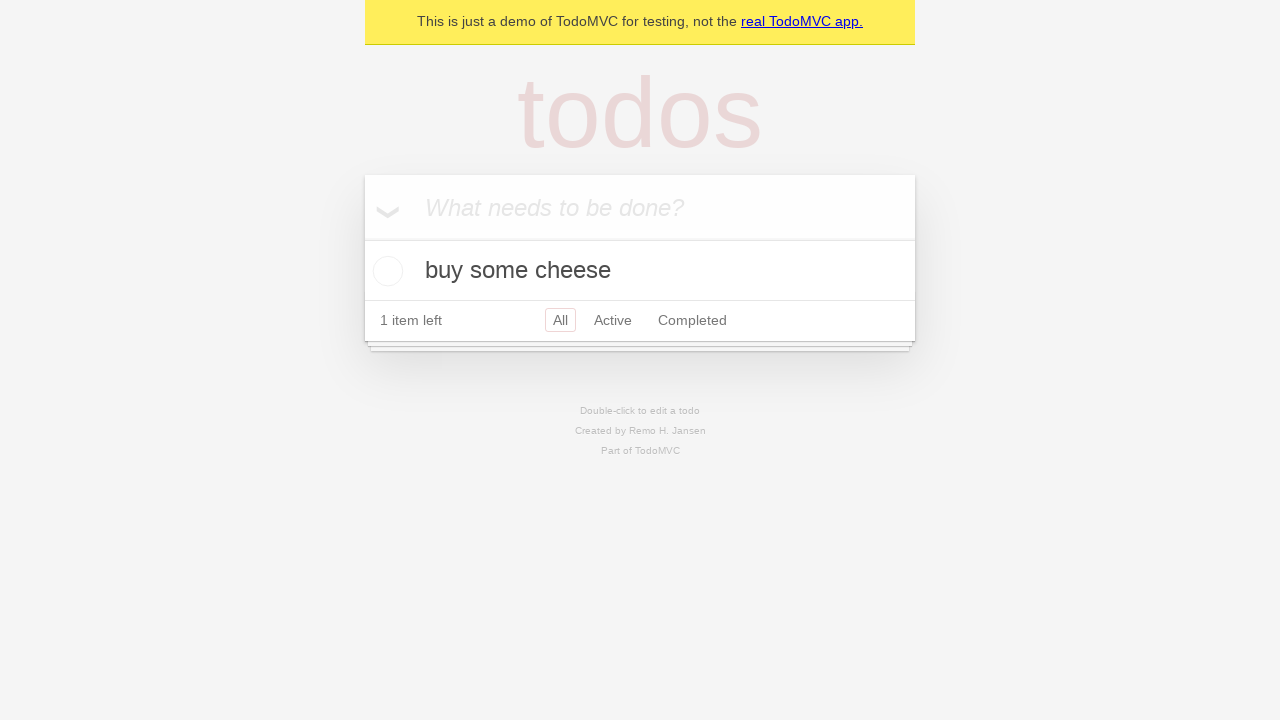

Filled second todo input with 'feed the cat' on .new-todo
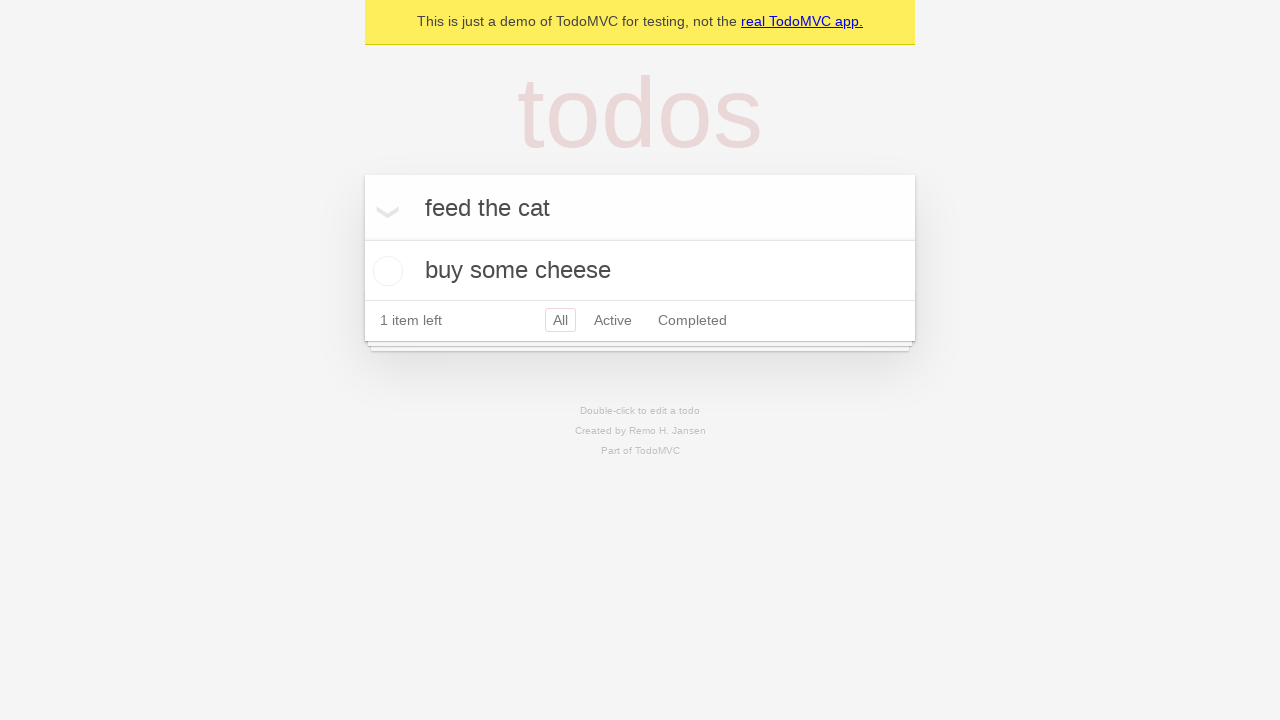

Pressed Enter to create second todo on .new-todo
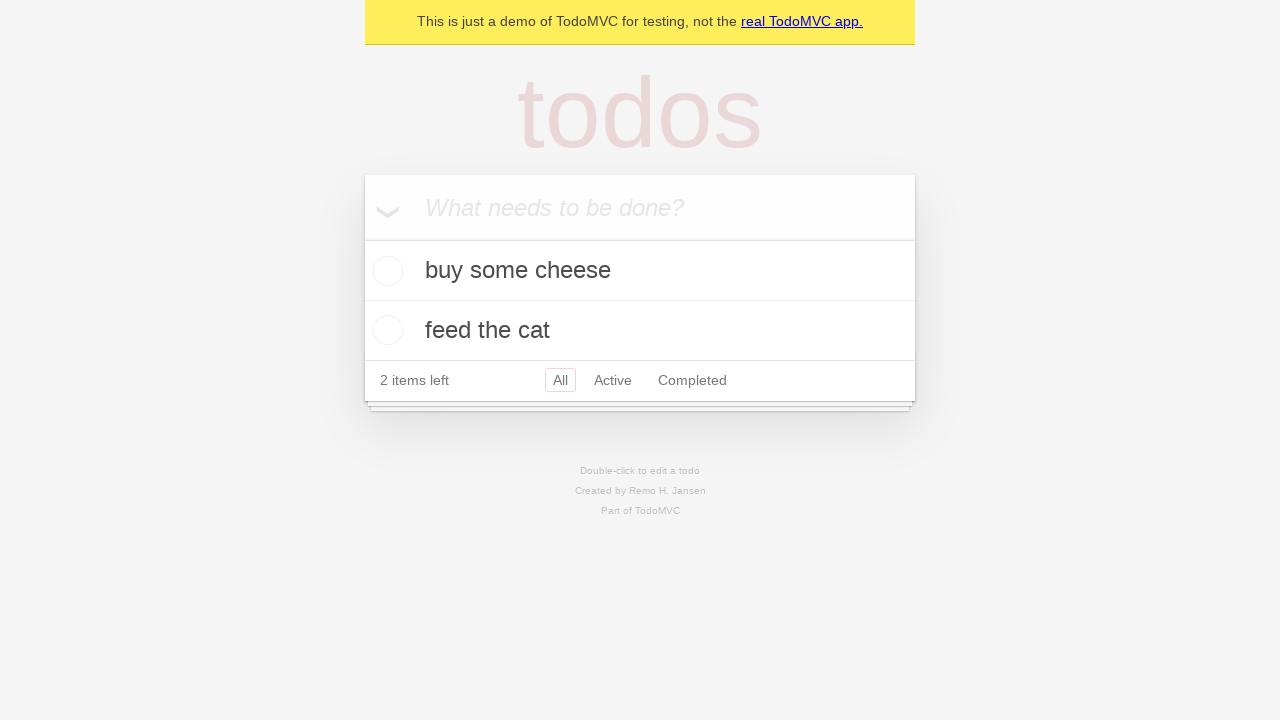

Second todo appeared in the list
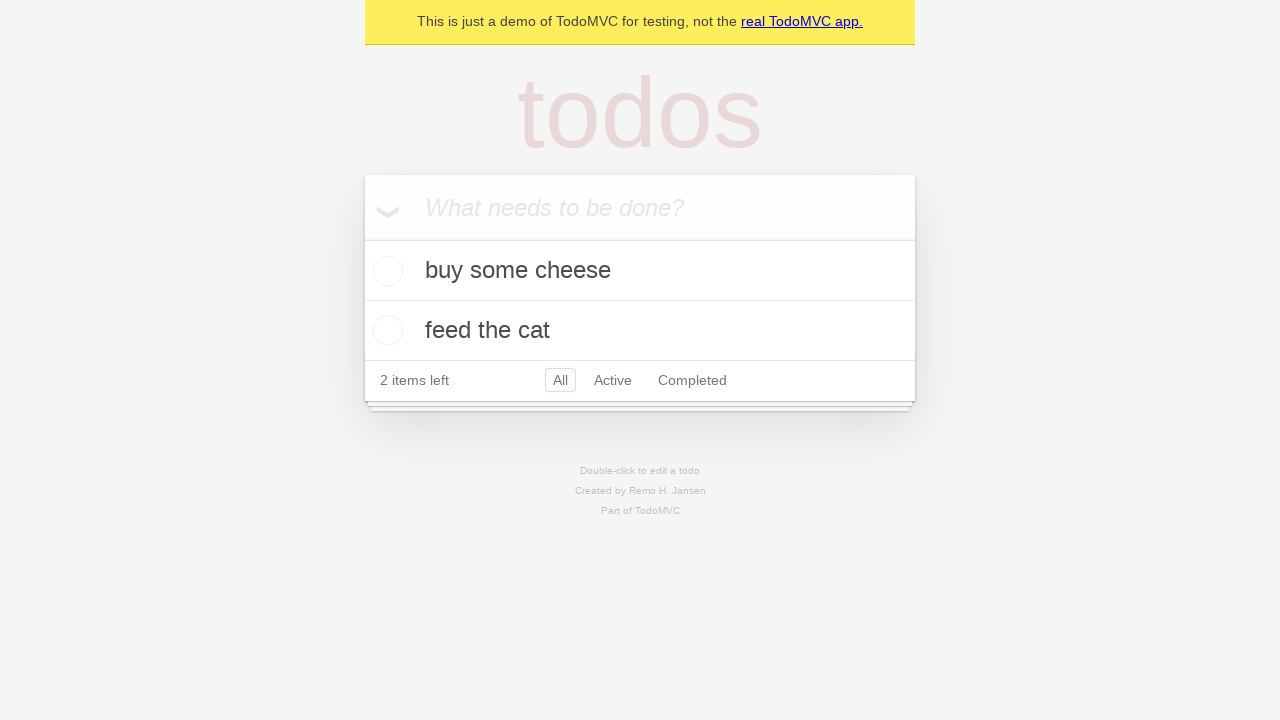

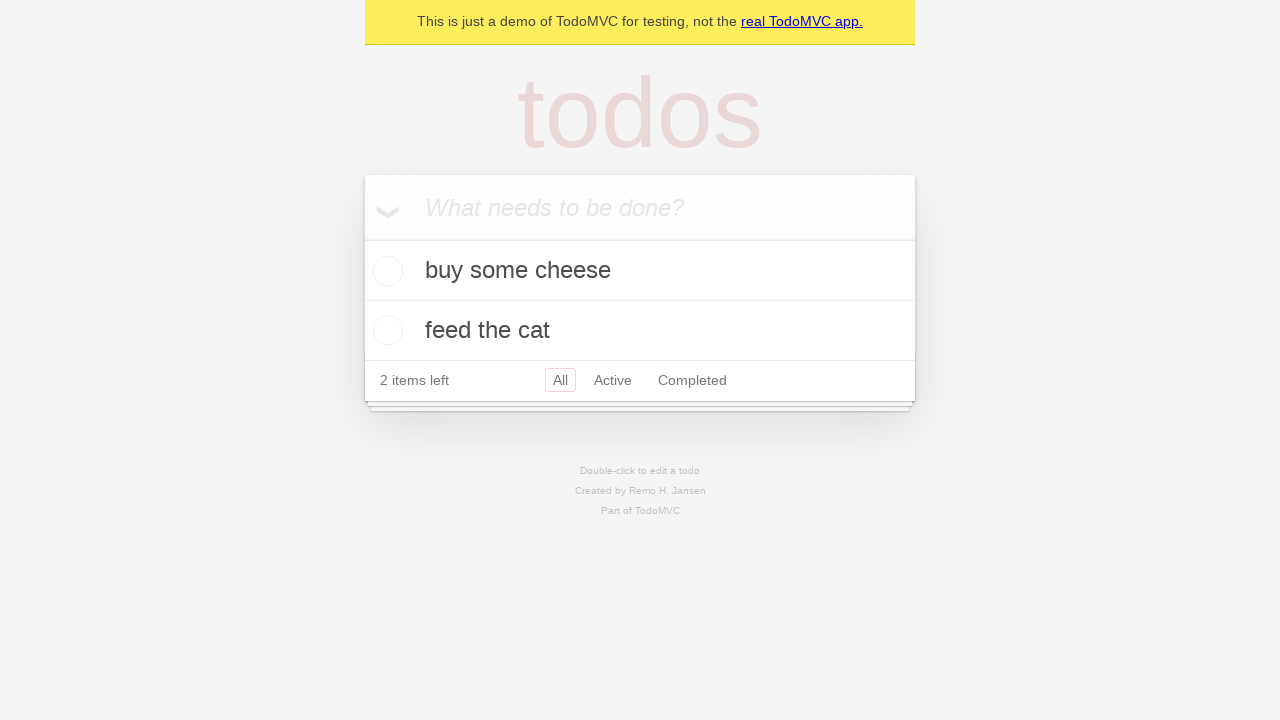